Tests the add-to-cart functionality on an e-commerce demo site by adding a product to the cart and verifying that the product name in the cart matches the product name on the page.

Starting URL: https://bstackdemo.com/

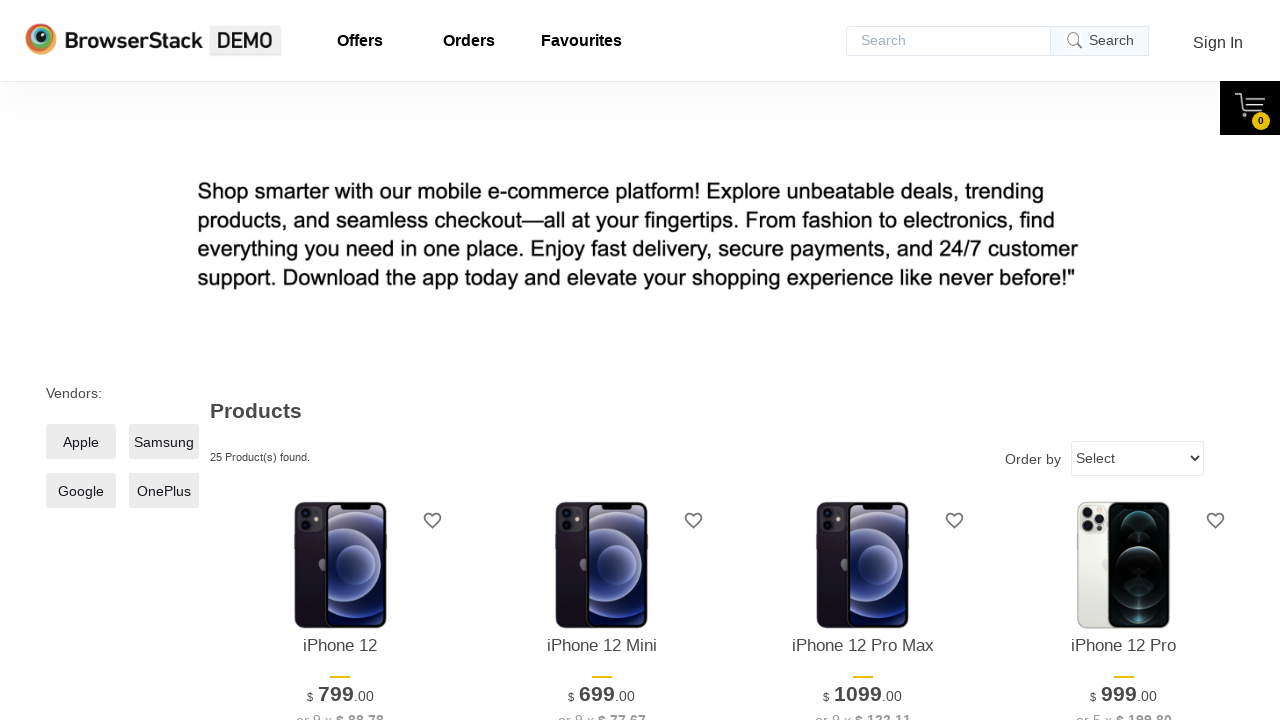

Page loaded with StackDemo title
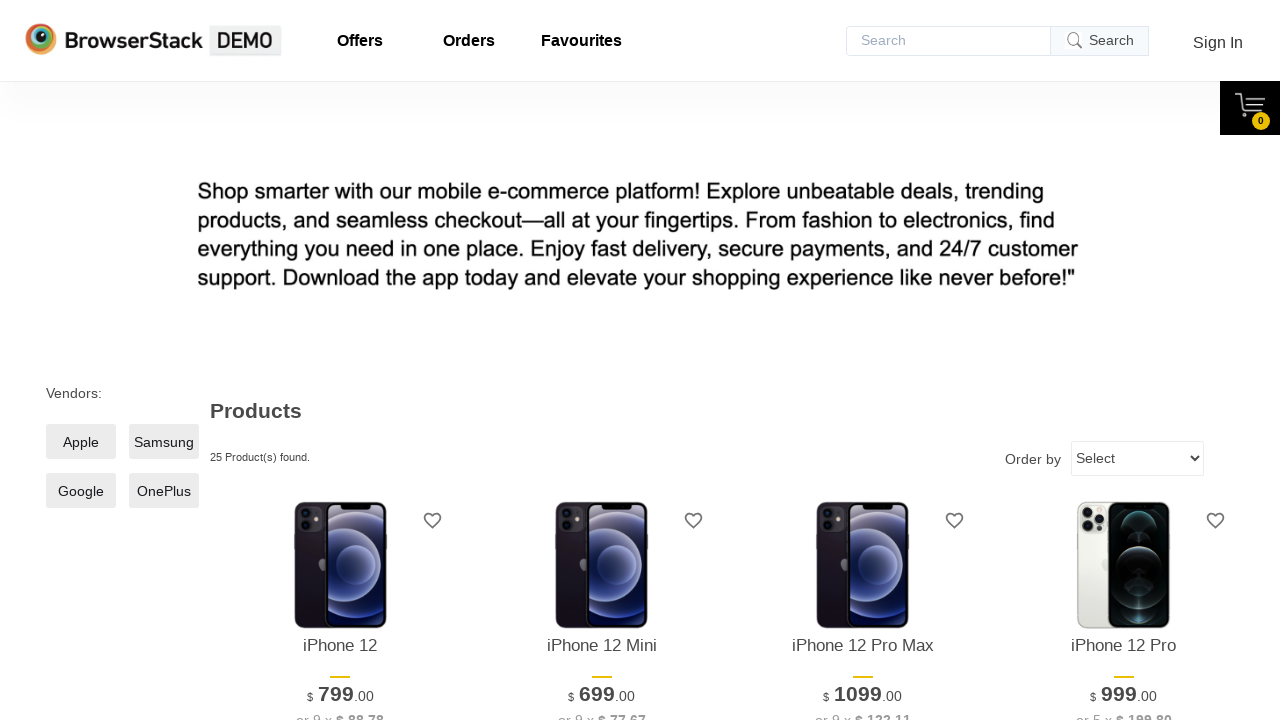

Product element became visible on page
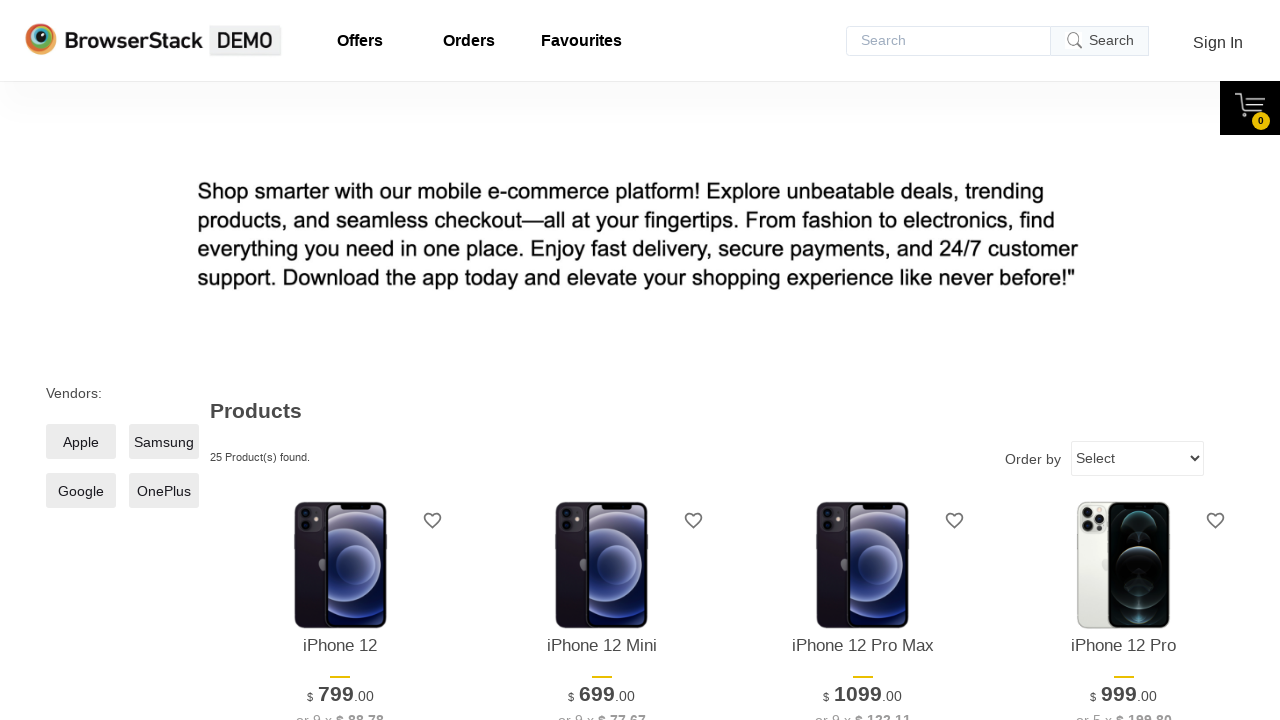

Retrieved product name from page: iPhone 12
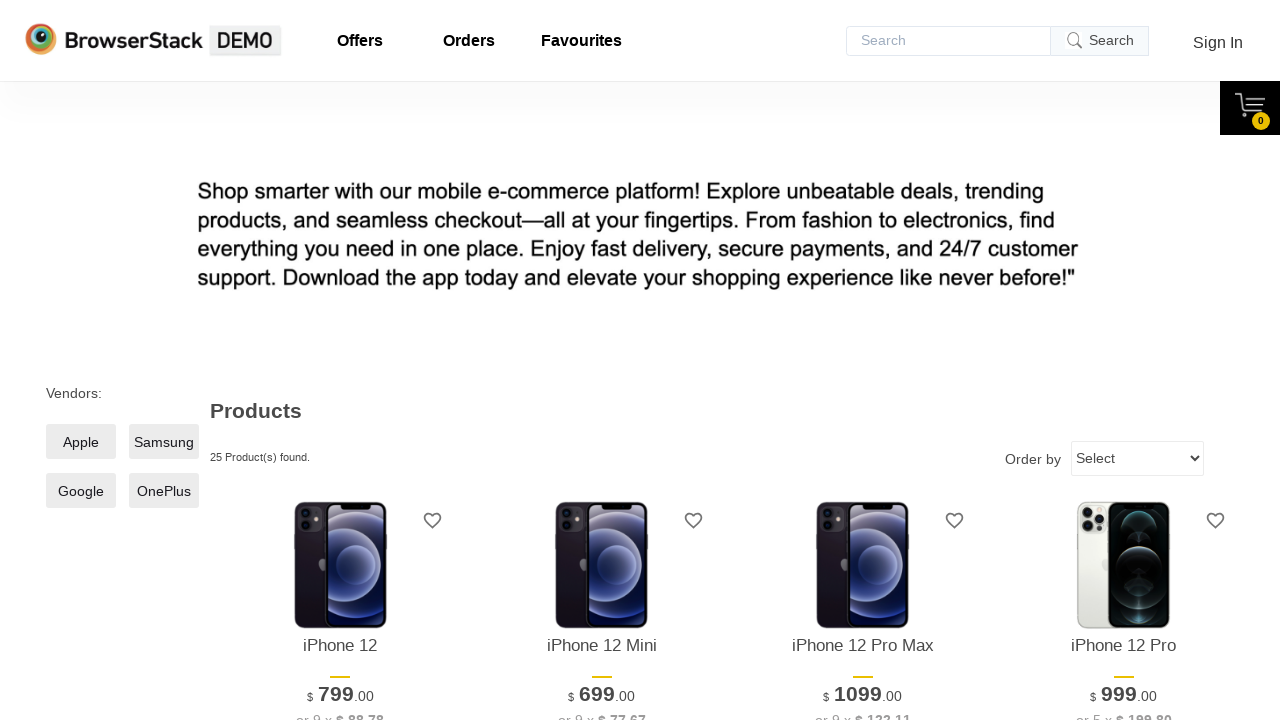

Add to cart button became visible
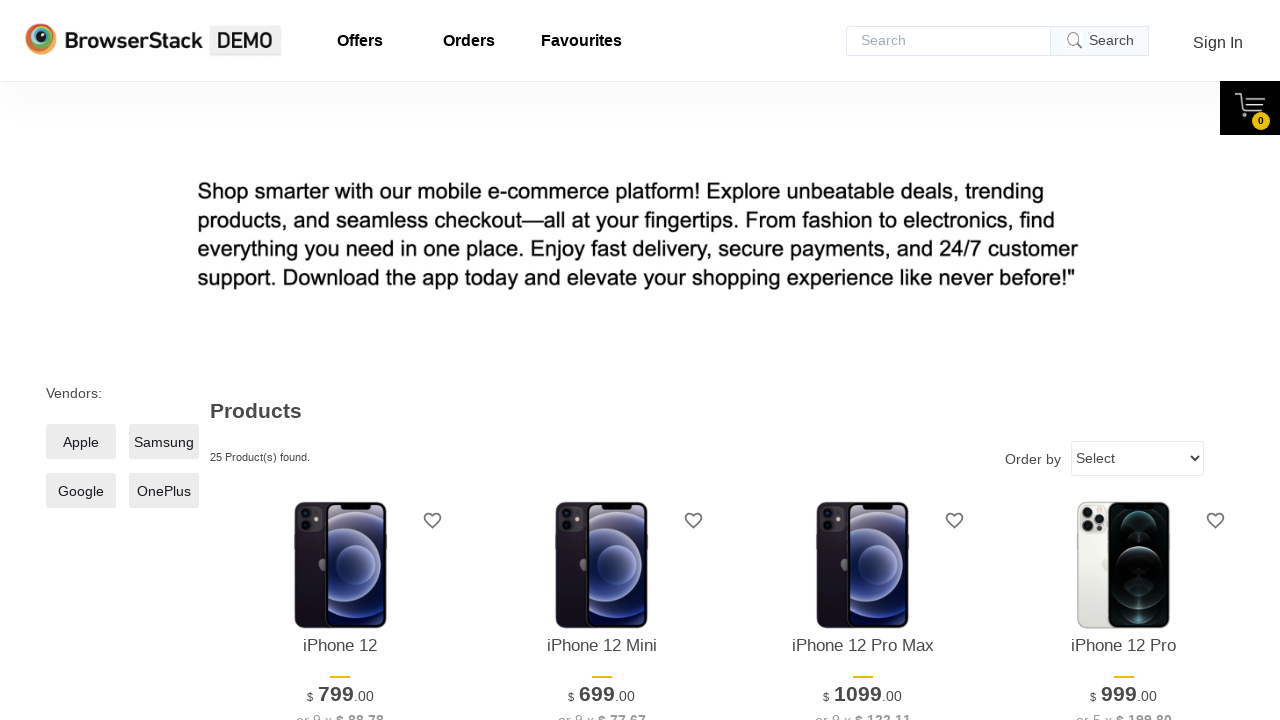

Clicked Add to cart button for first product at (340, 361) on xpath=//*[@id="1"]/div[4]
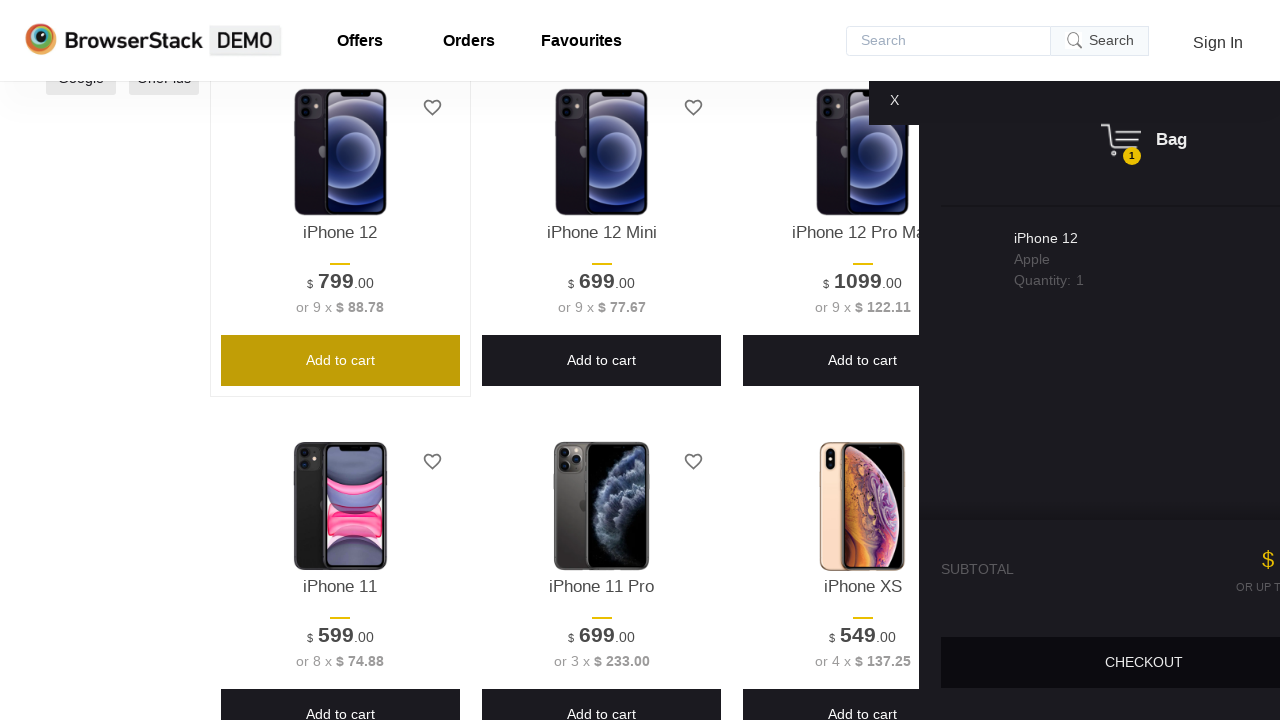

Cart pane became visible after adding product
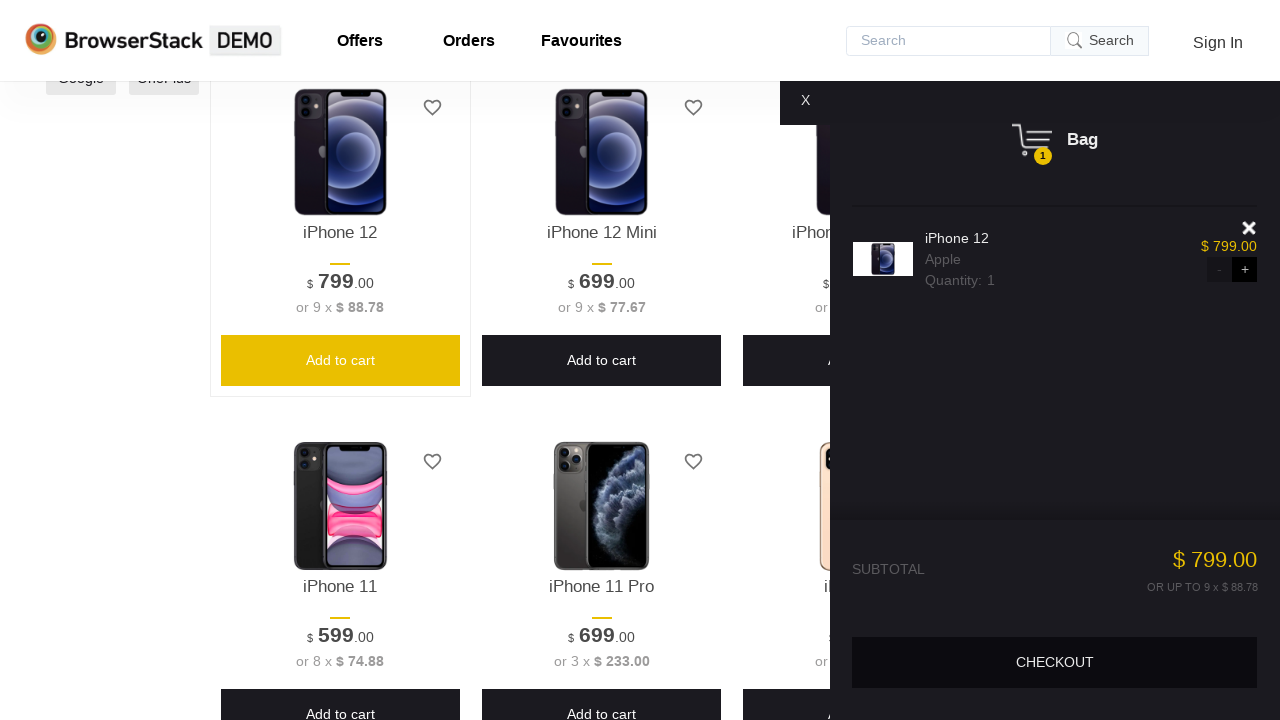

Product name in cart became visible
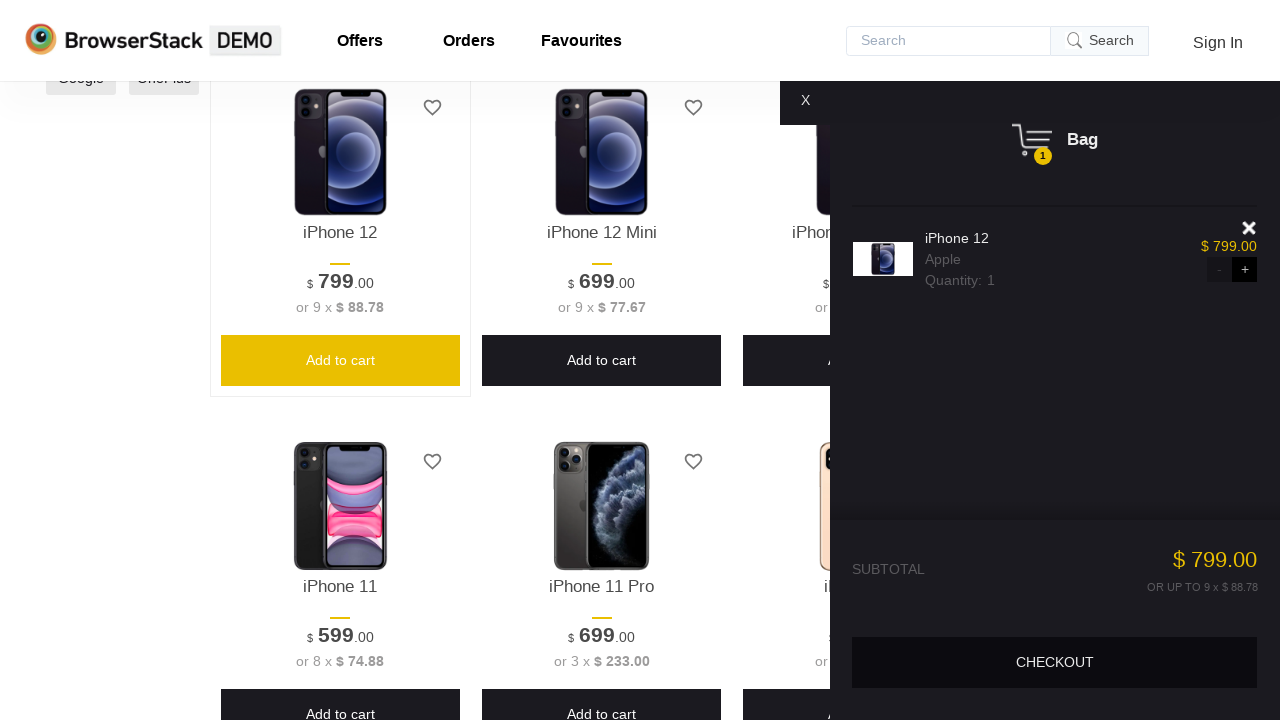

Retrieved product name from cart: iPhone 12
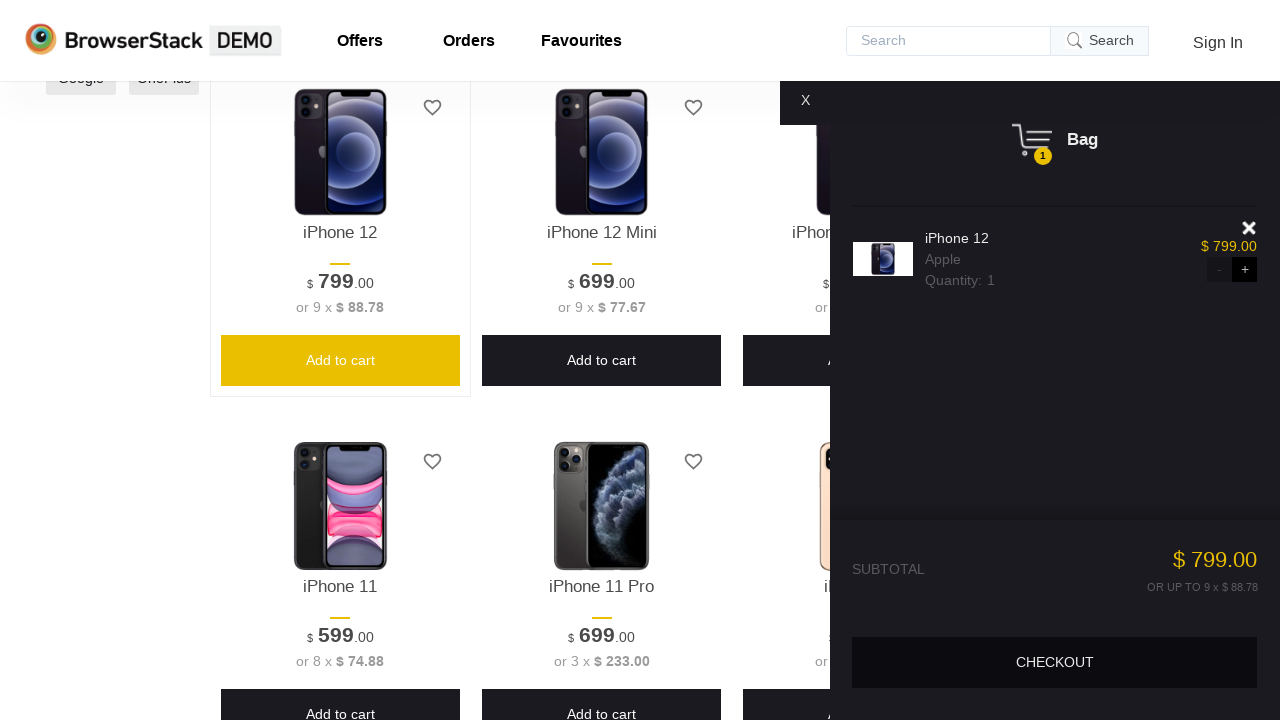

Verified product name in cart matches product name on page
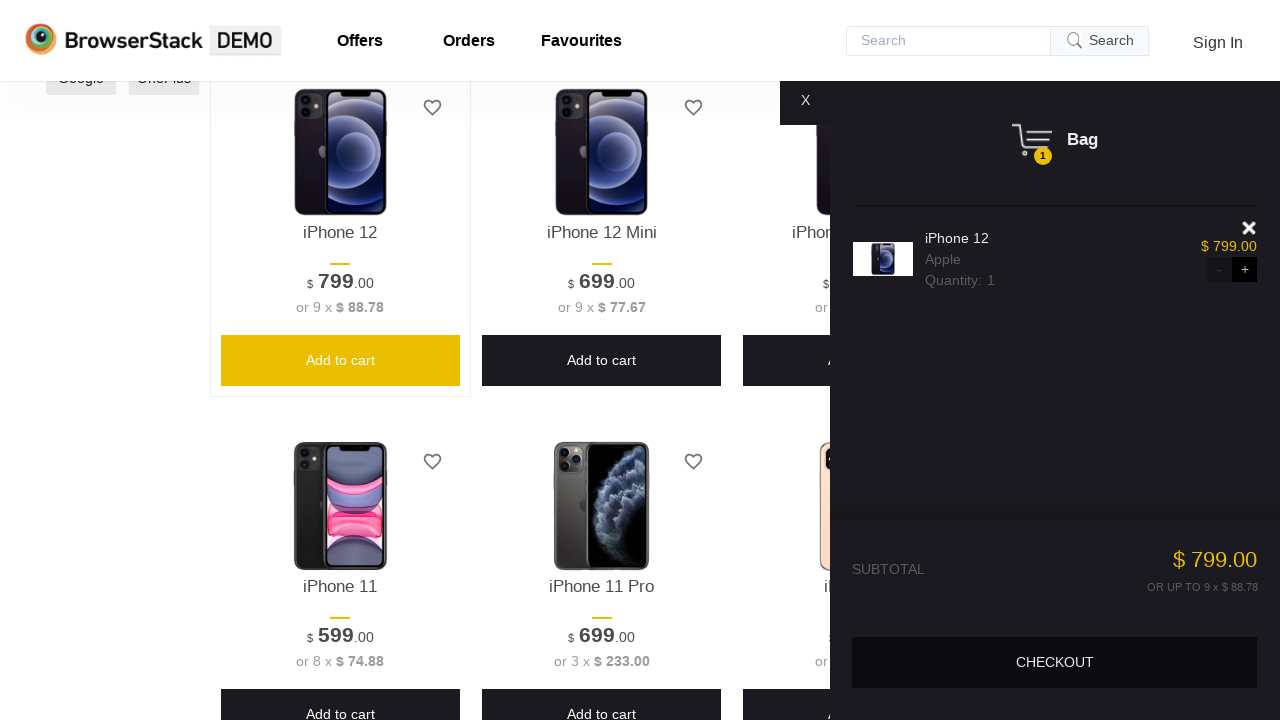

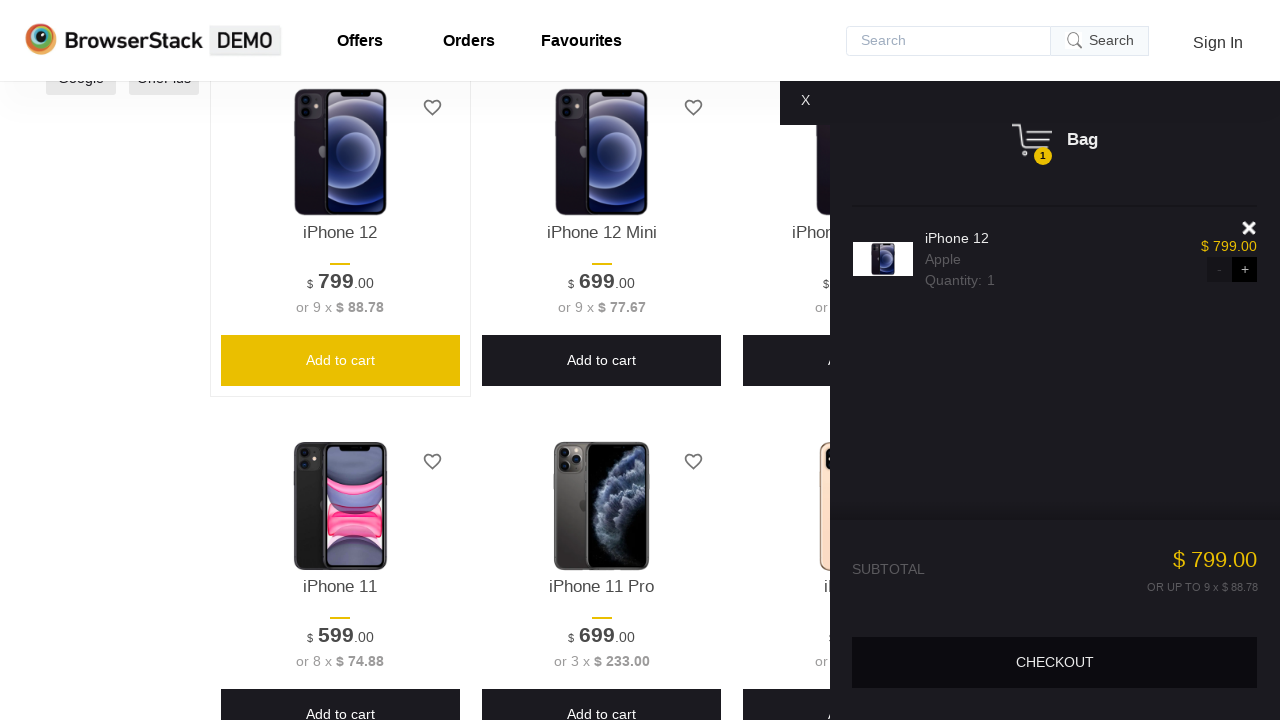